Tests the message creation form by filling in name, email, and message fields, then submitting and verifying the success message appears with the correct message count.

Starting URL: https://certicon-testing.azurewebsites.net/

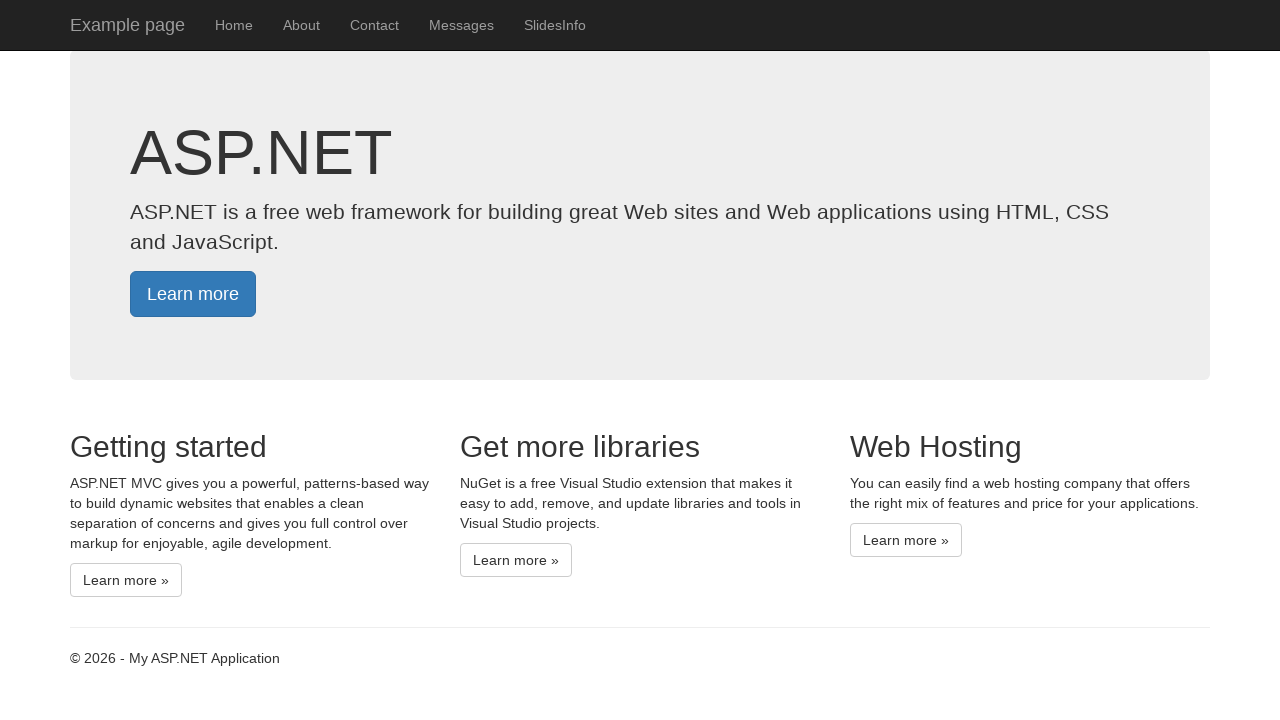

Clicked on Messages link to navigate to the form at (462, 25) on text=Messages
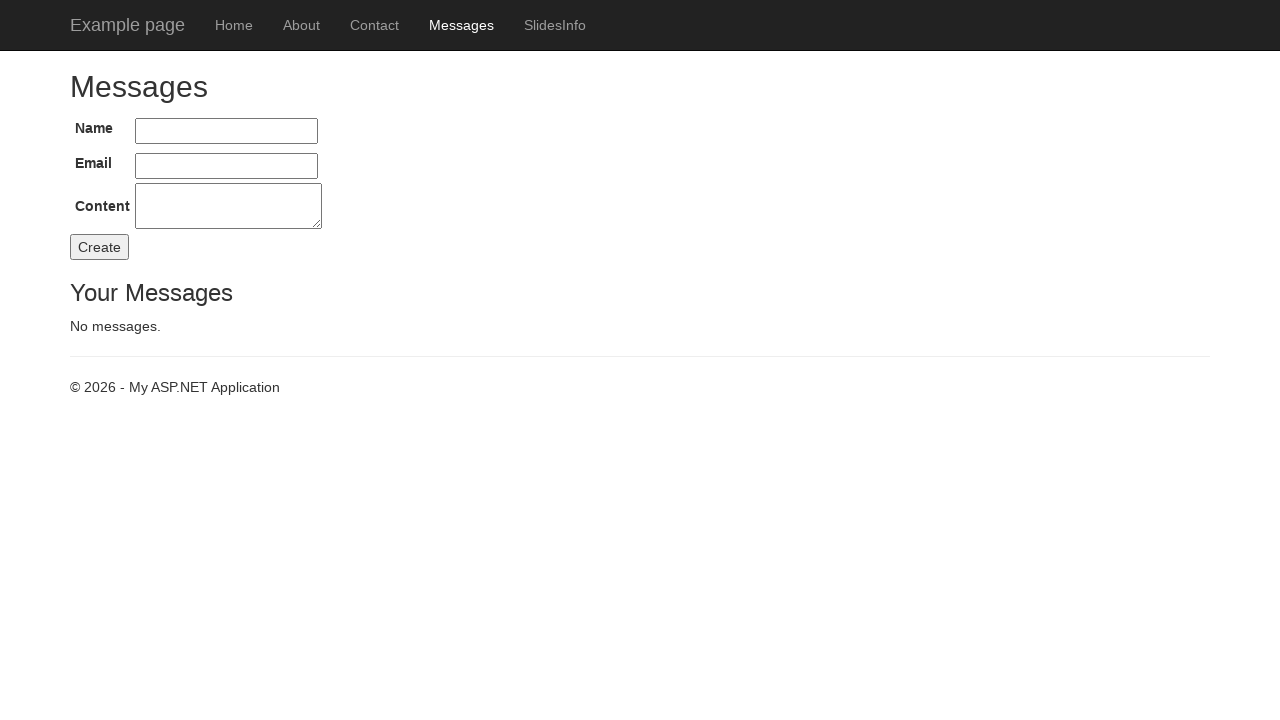

Filled Name field with 'Franta' on #Name
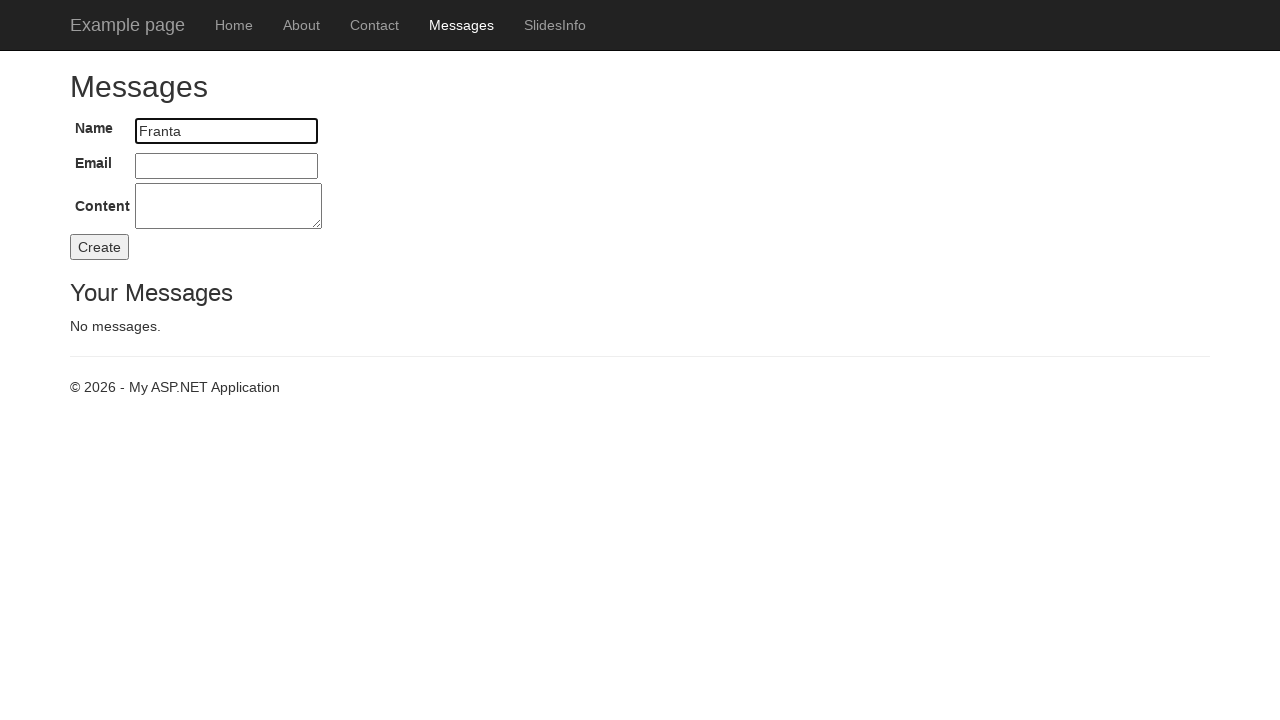

Filled Email field with 'franta@frantavoprsalek.cz' on #Email
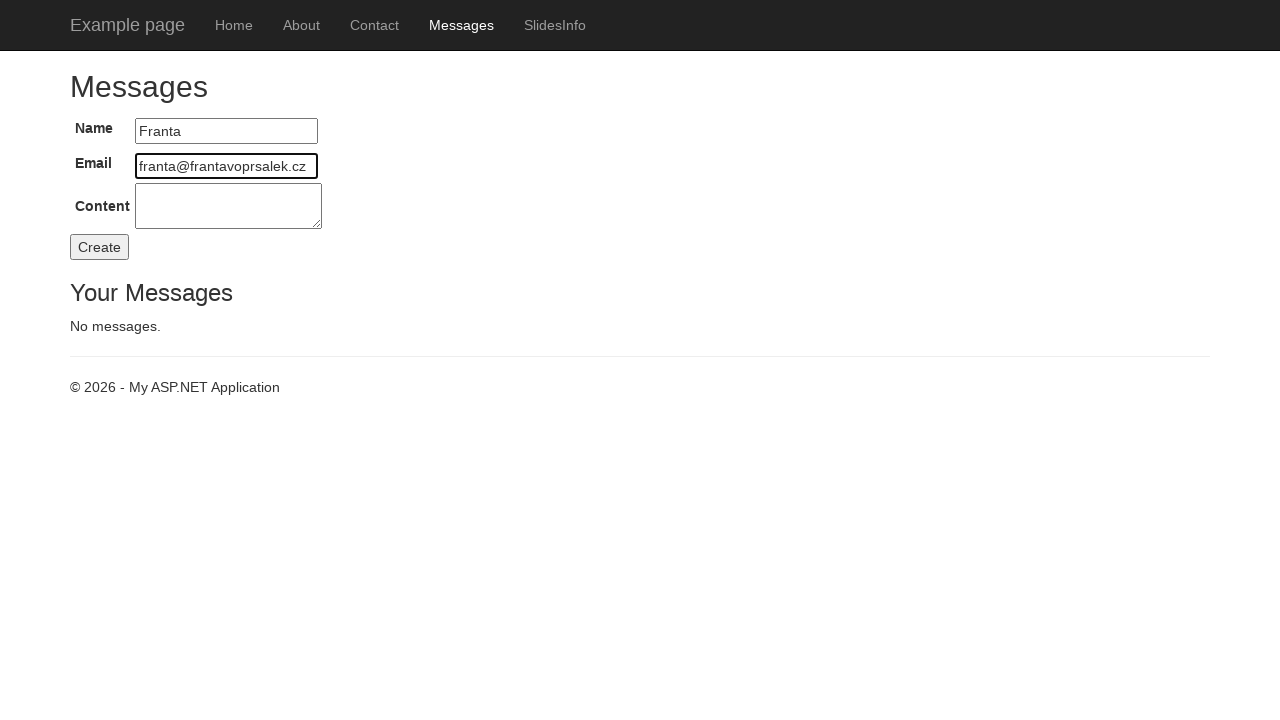

Filled Content field with 'Ahoj vsem' on #Content
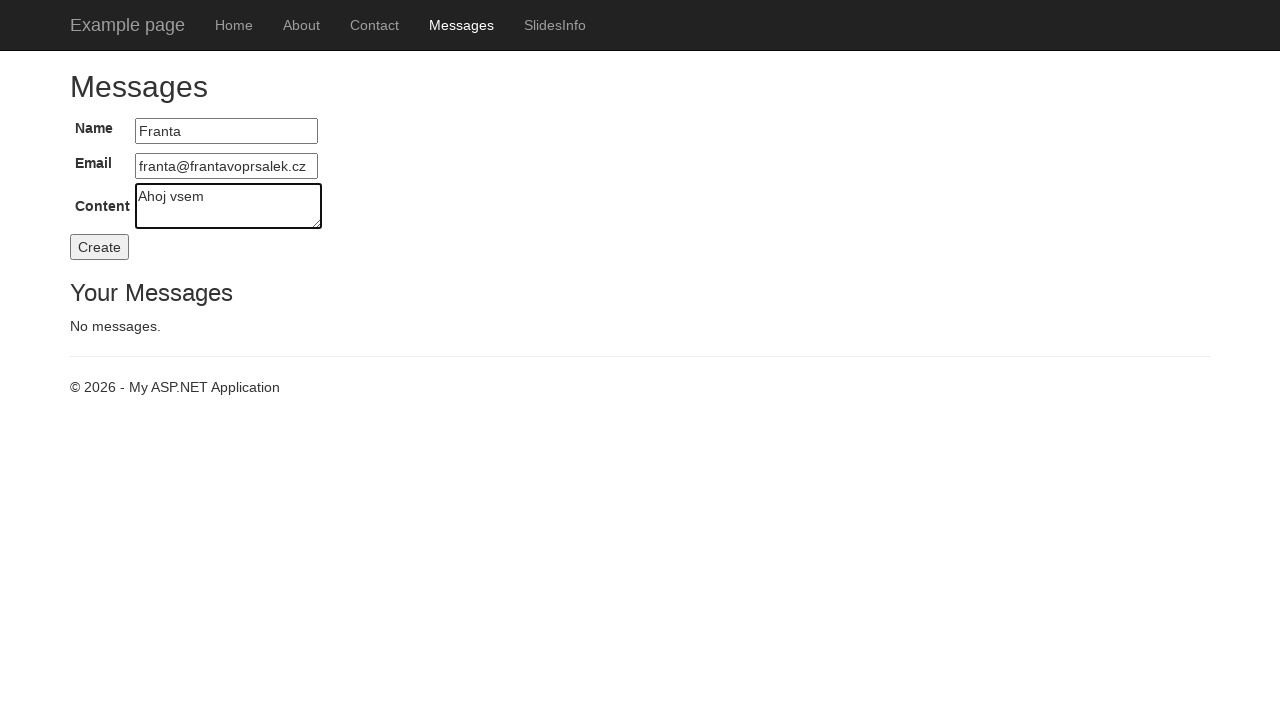

Clicked the Create button to submit the form at (100, 247) on #buttonCreate
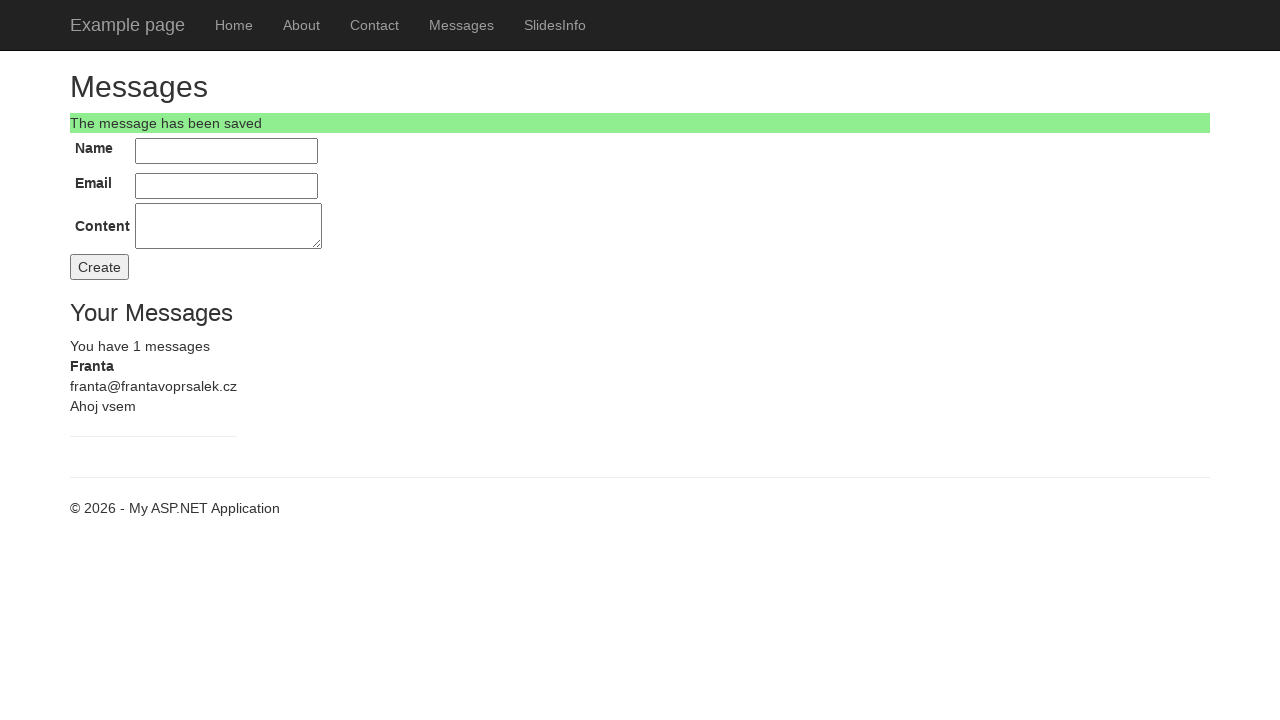

Success message appeared
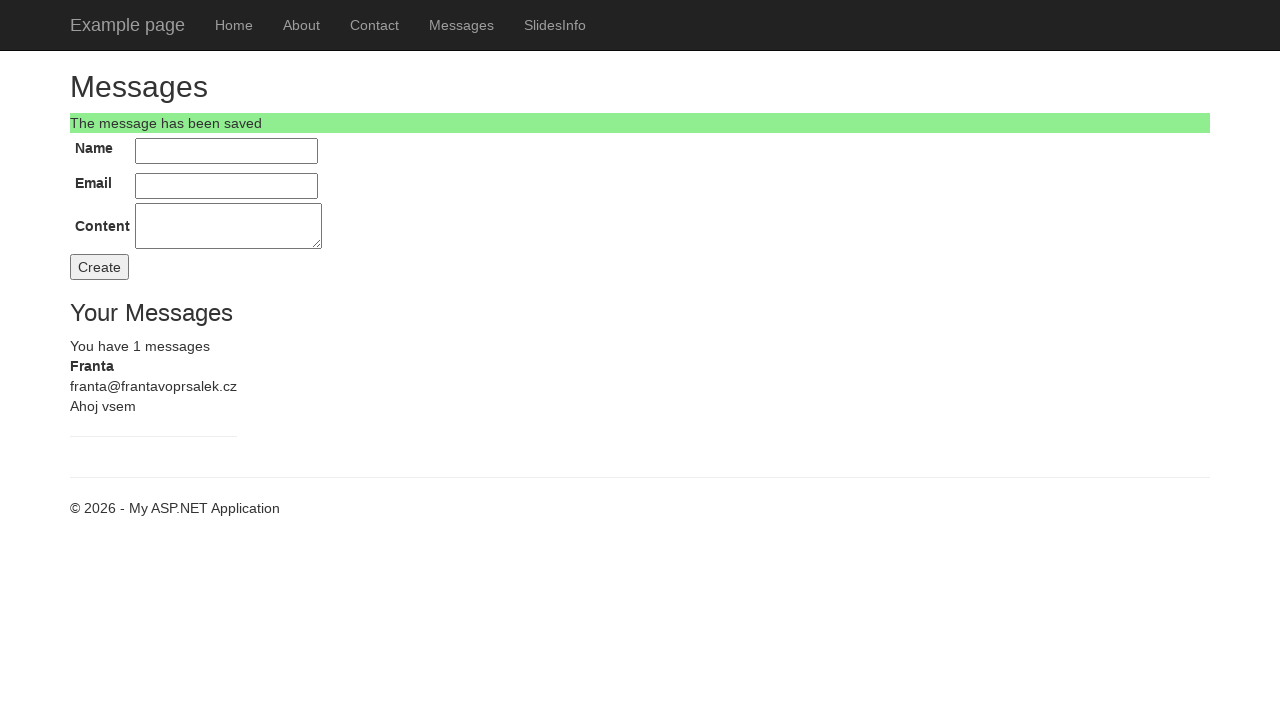

Extracted success message text: 'The message has been saved'
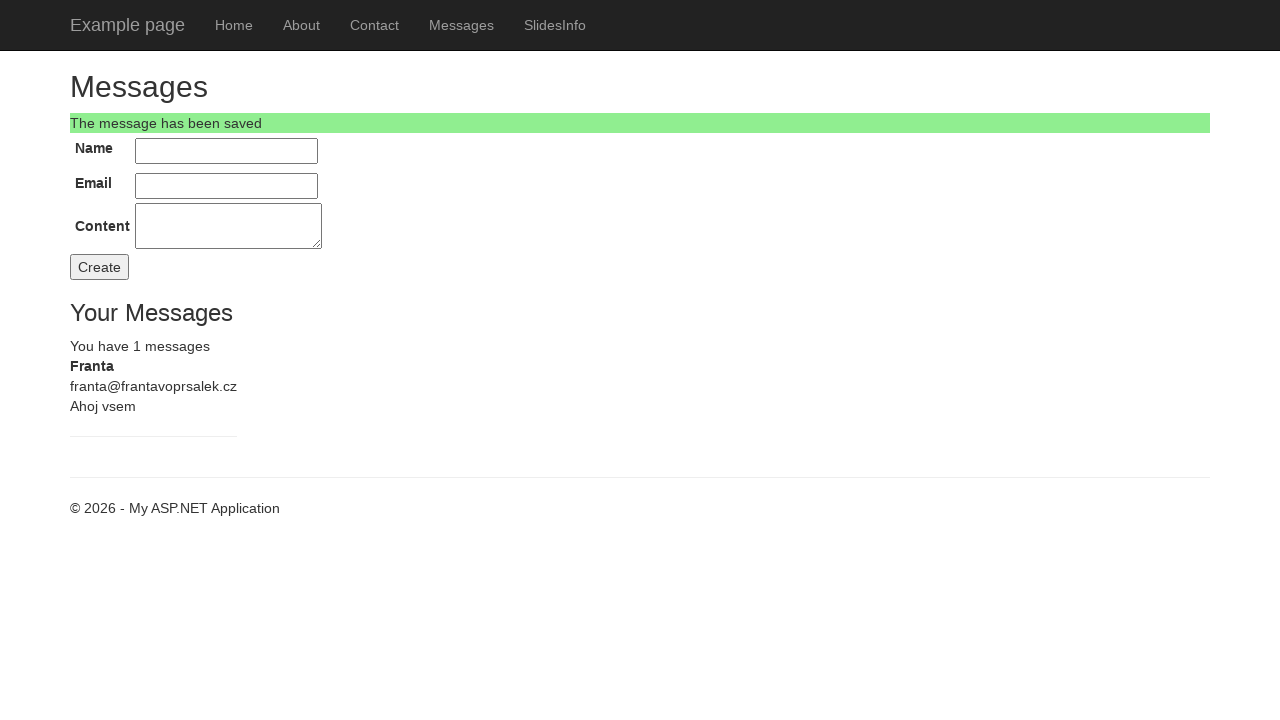

Verified success message is 'The message has been saved'
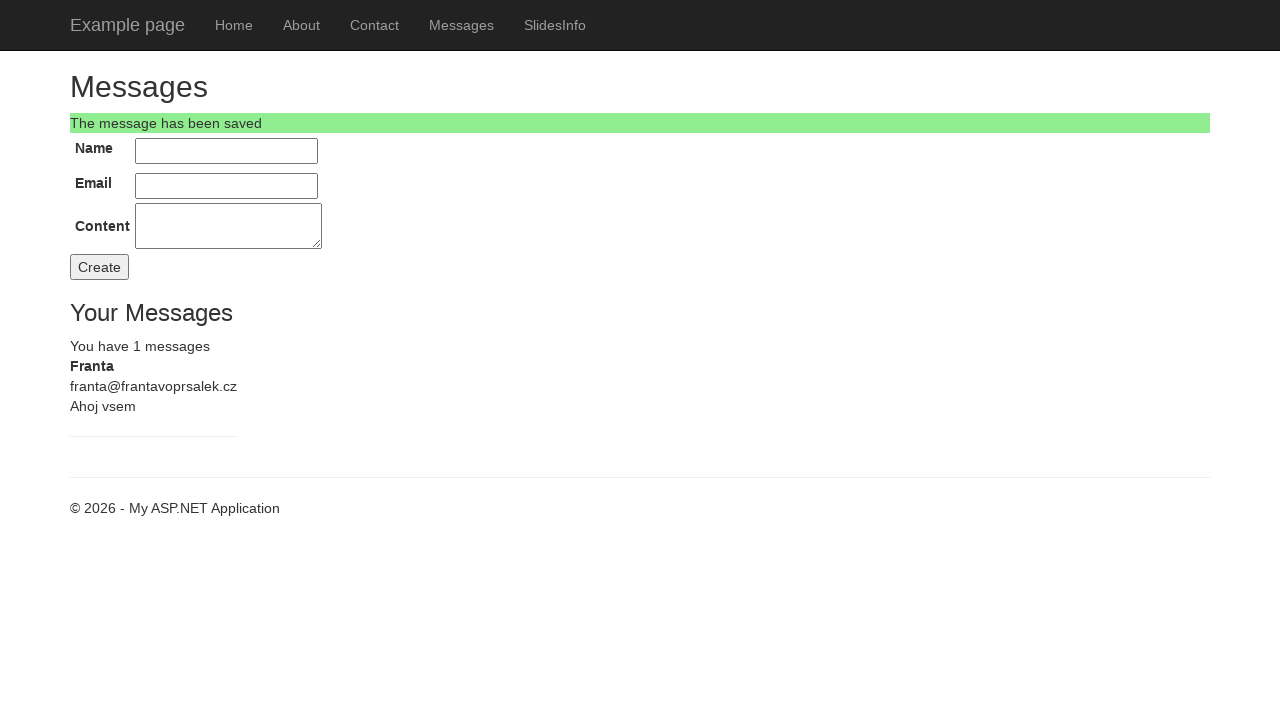

Extracted message count text: 'You have 1 messages'
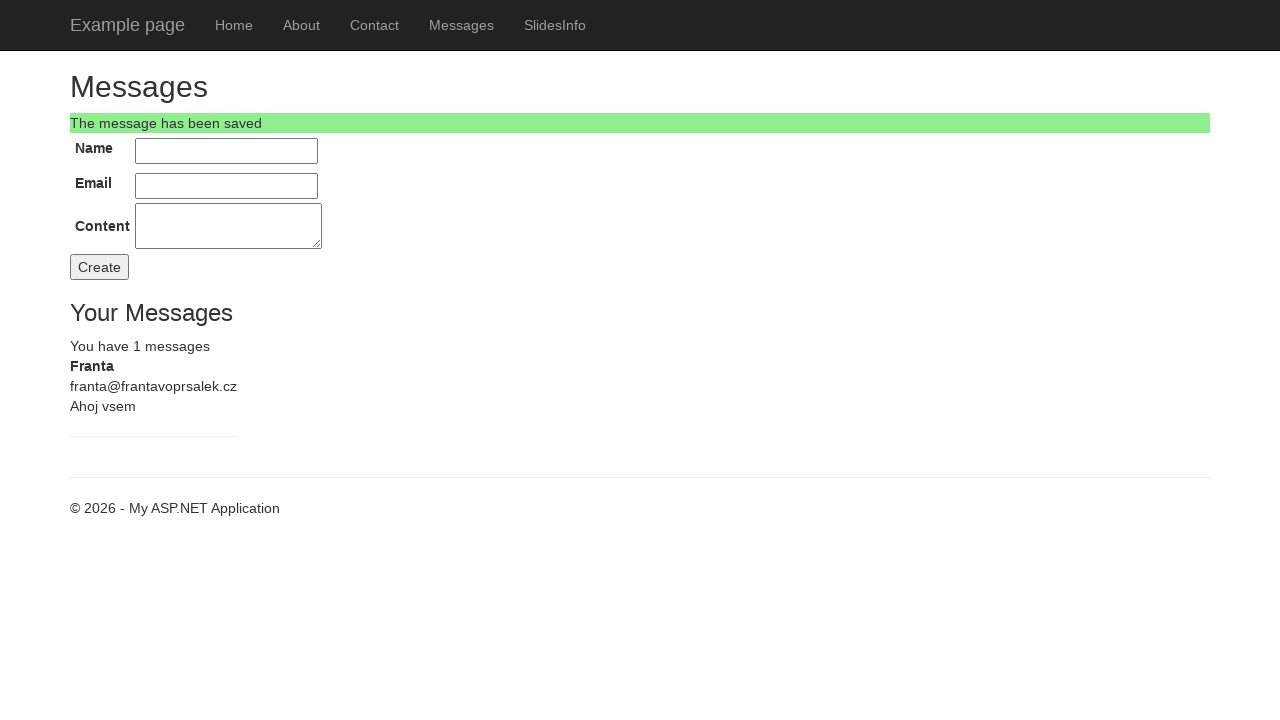

Verified message count is 'You have 1 messages'
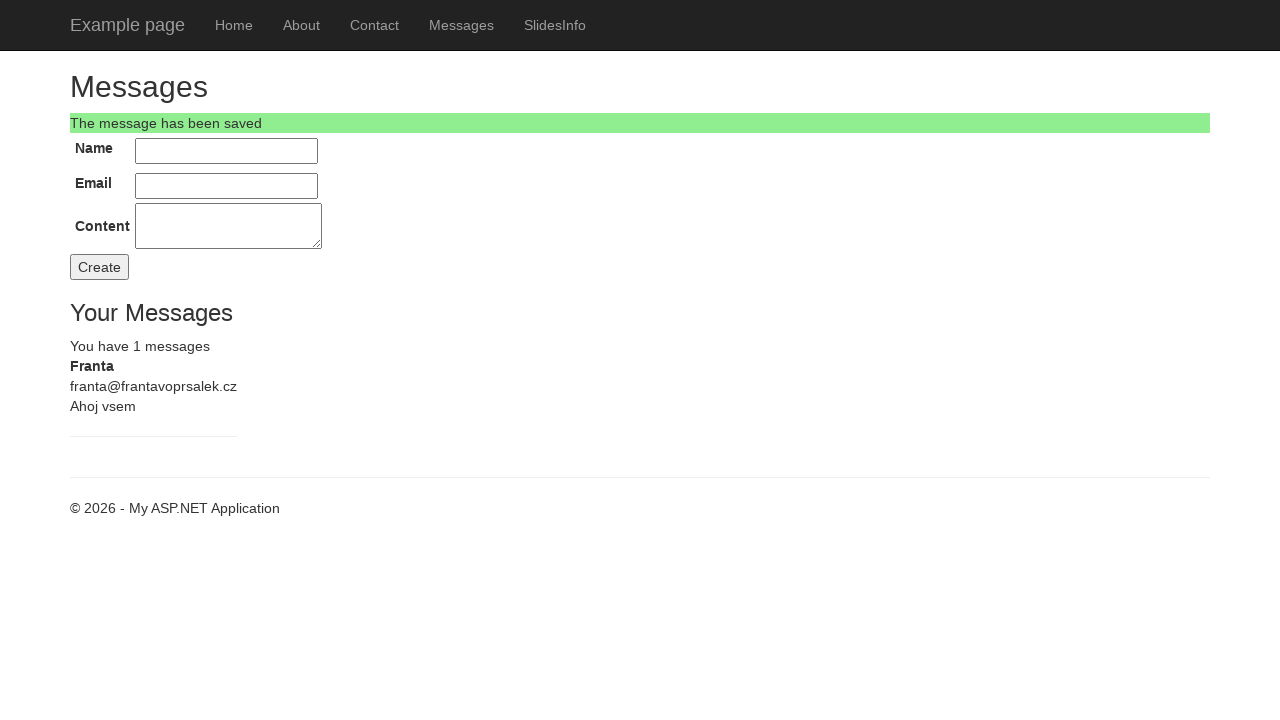

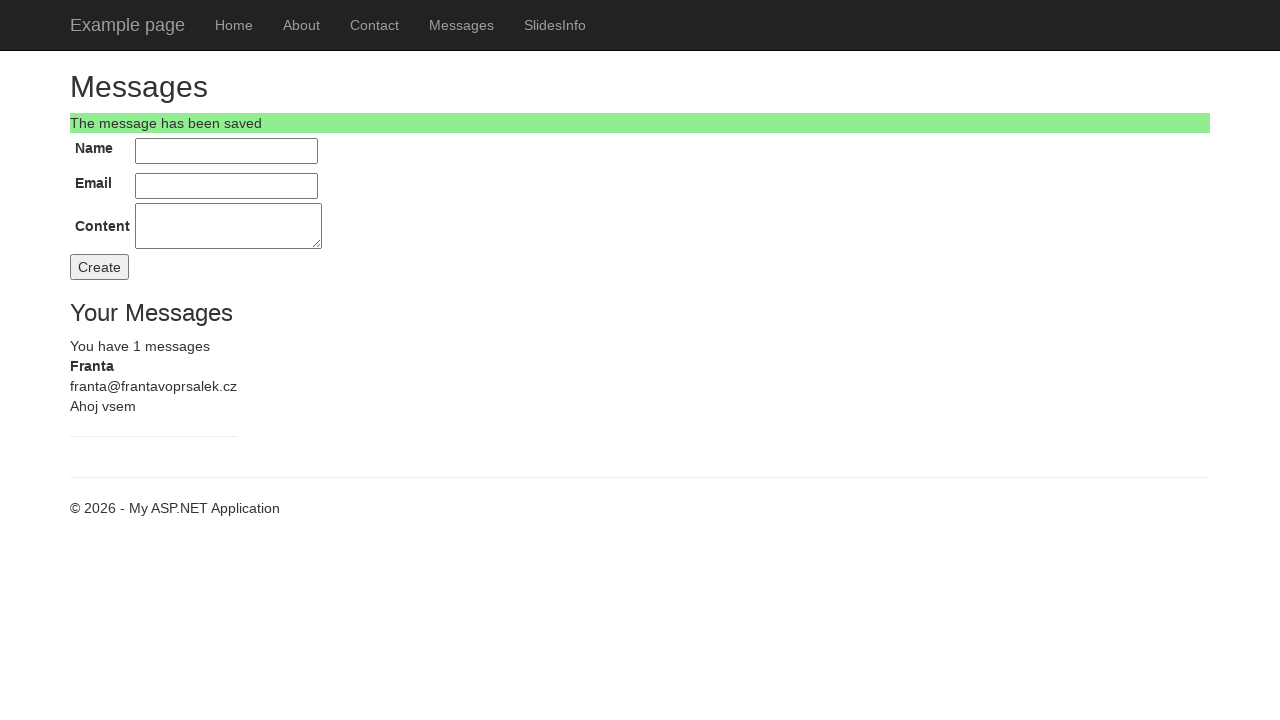